Navigates to RedBus website and verifies the page loads correctly by checking the page title and URL are accessible.

Starting URL: https://www.redbus.com/

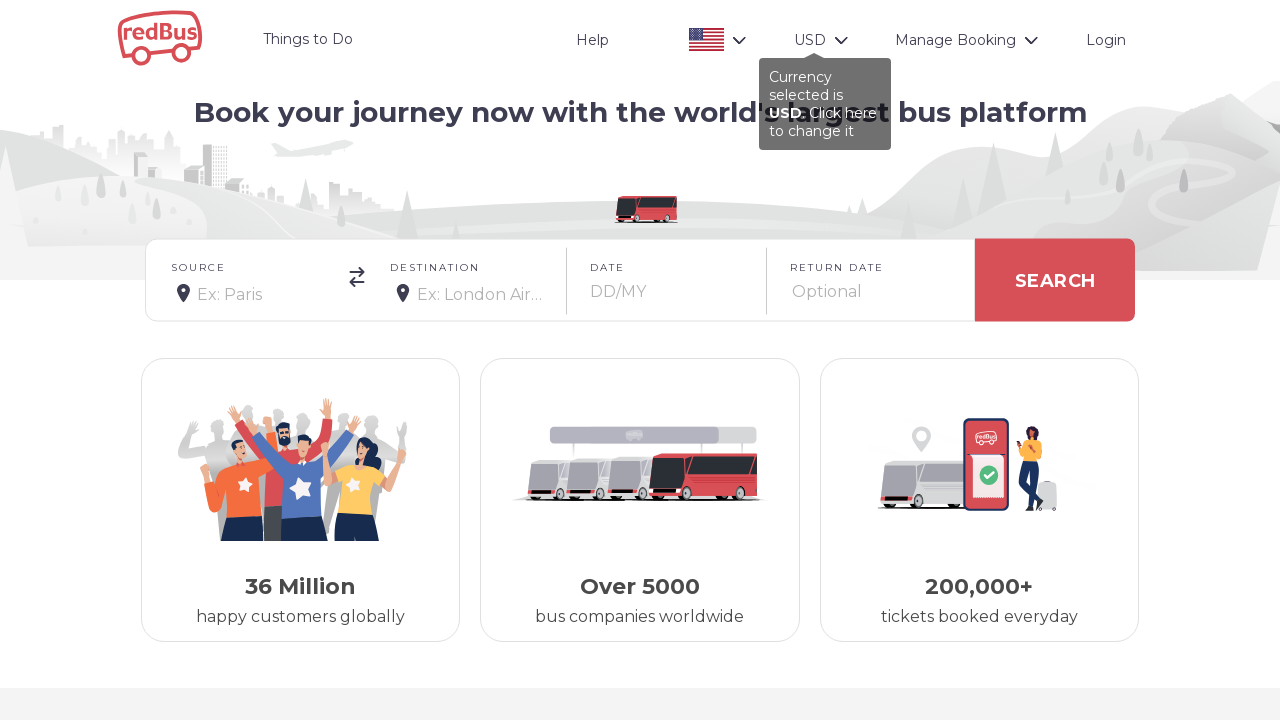

Page loaded completely with domcontentloaded state
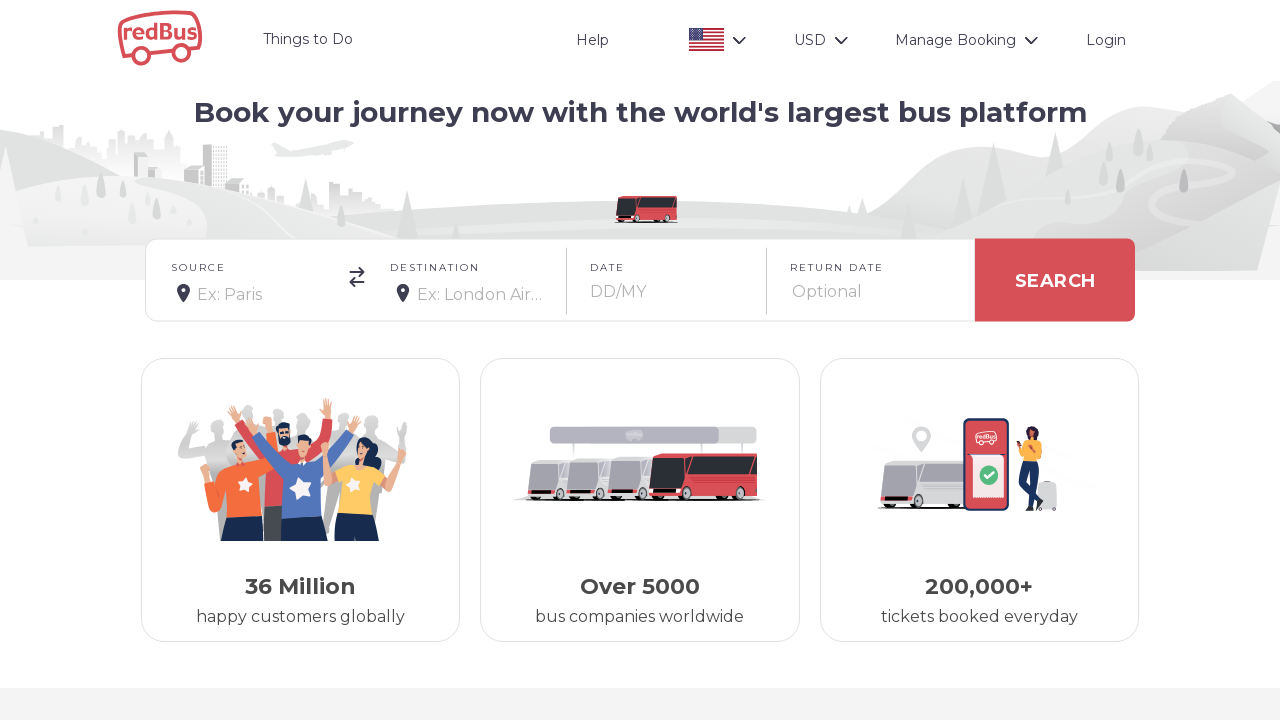

Retrieved page title: Book Bus Tickets Online with redBus!
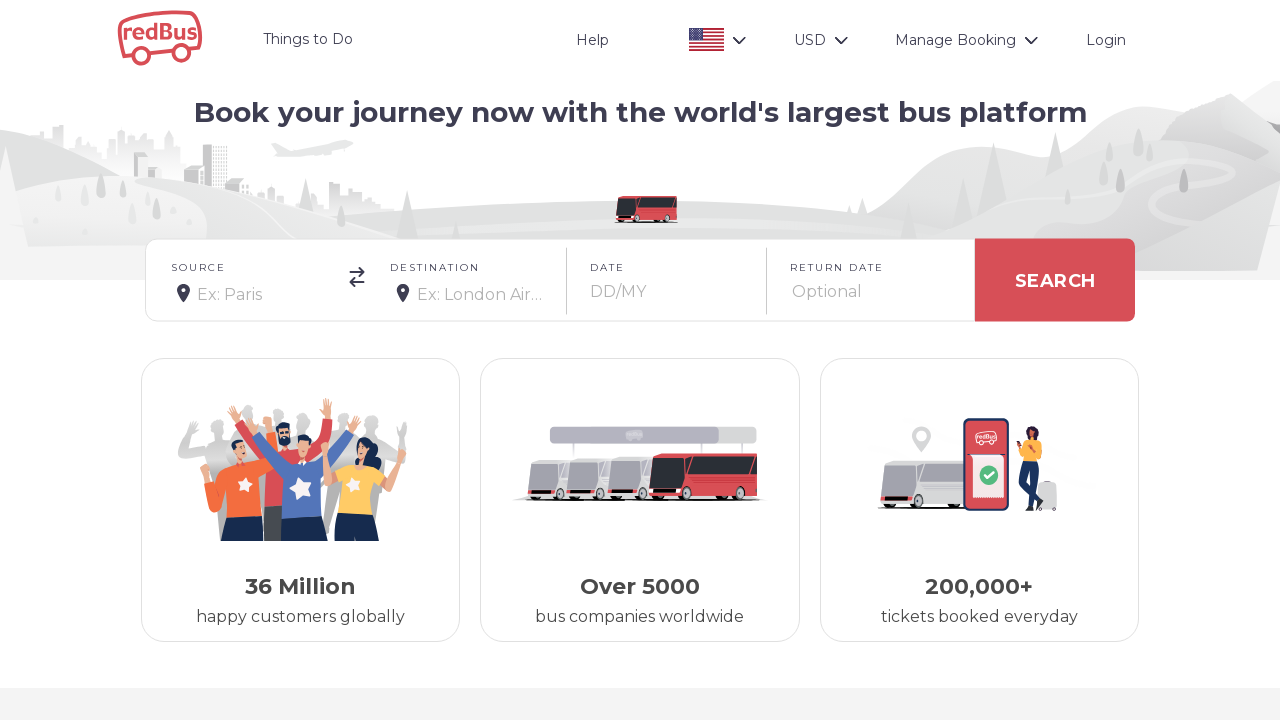

Retrieved current URL: https://www.redbus.com/
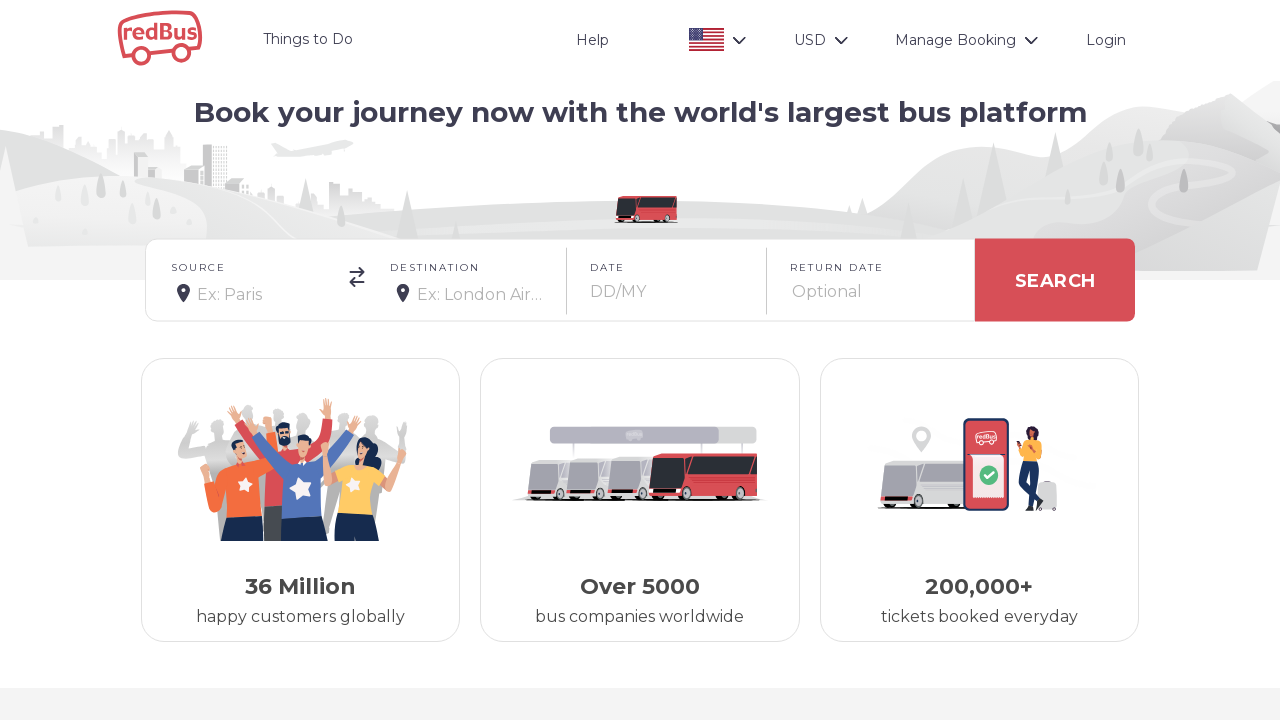

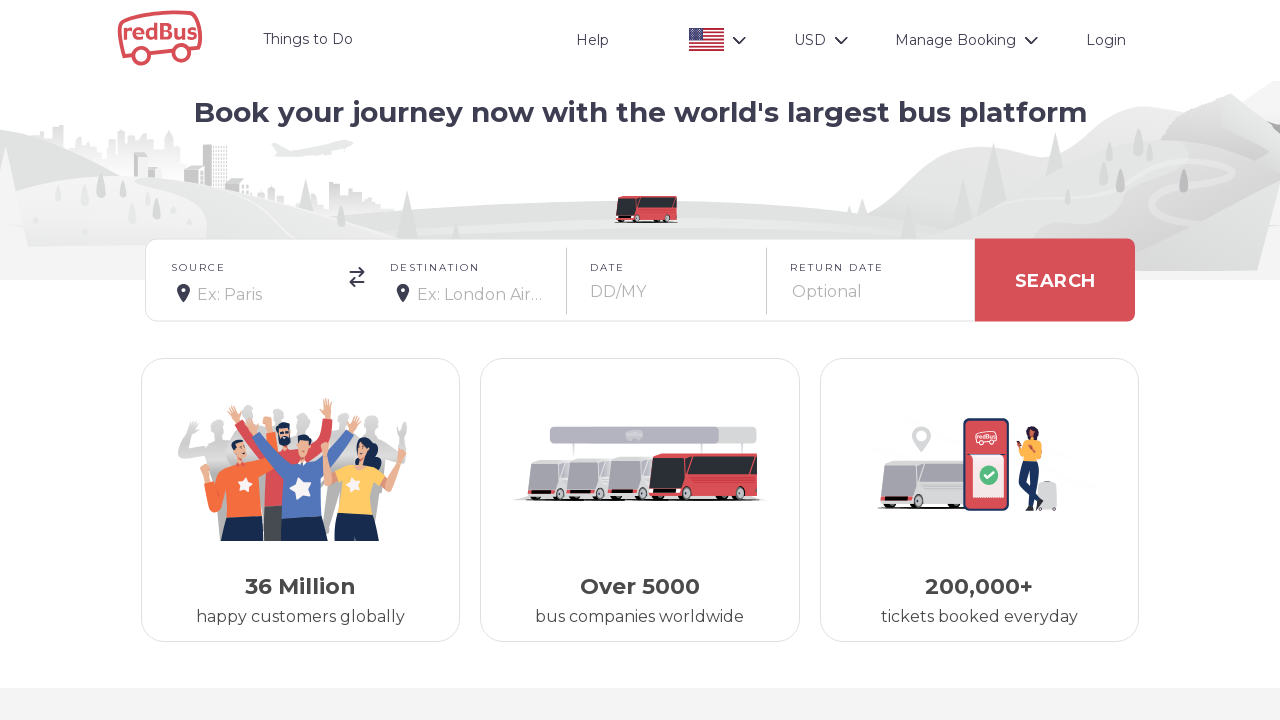